Tests browser navigation functionality by navigating to a page, going back, going forward, and refreshing the page on the OpenCart demo site.

Starting URL: https://demo.opencart.com/

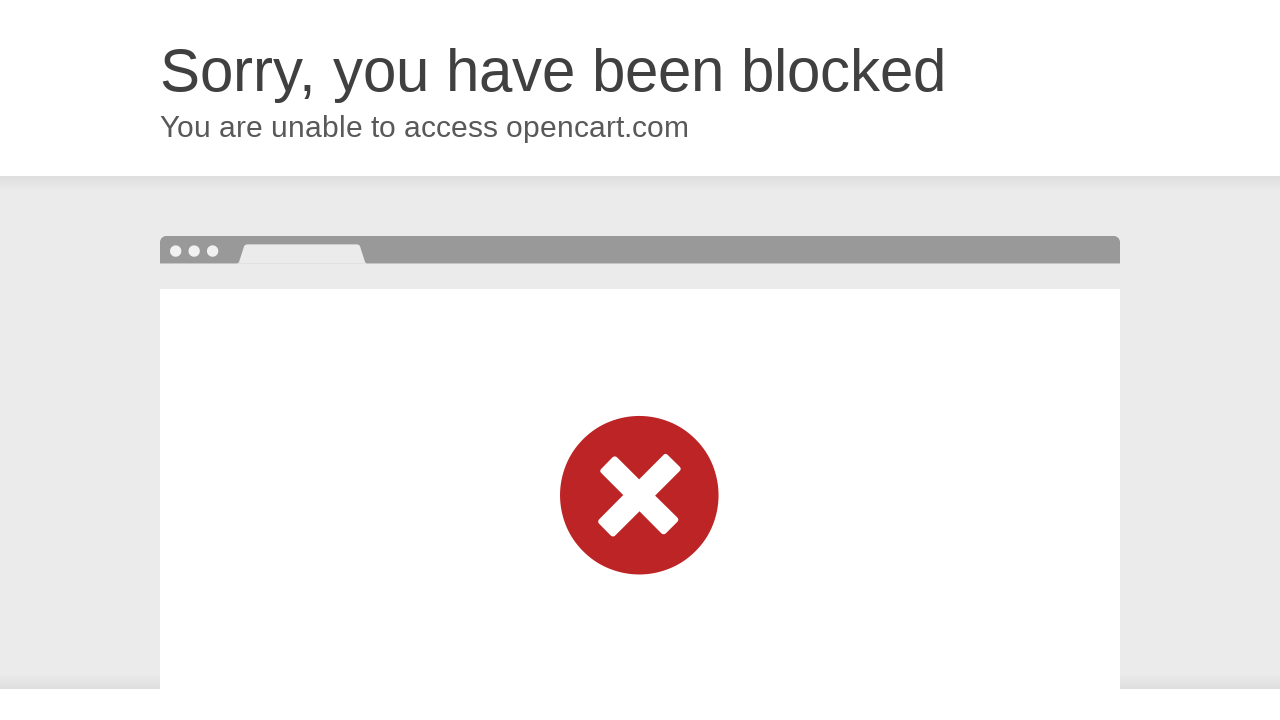

Navigated back in browser history
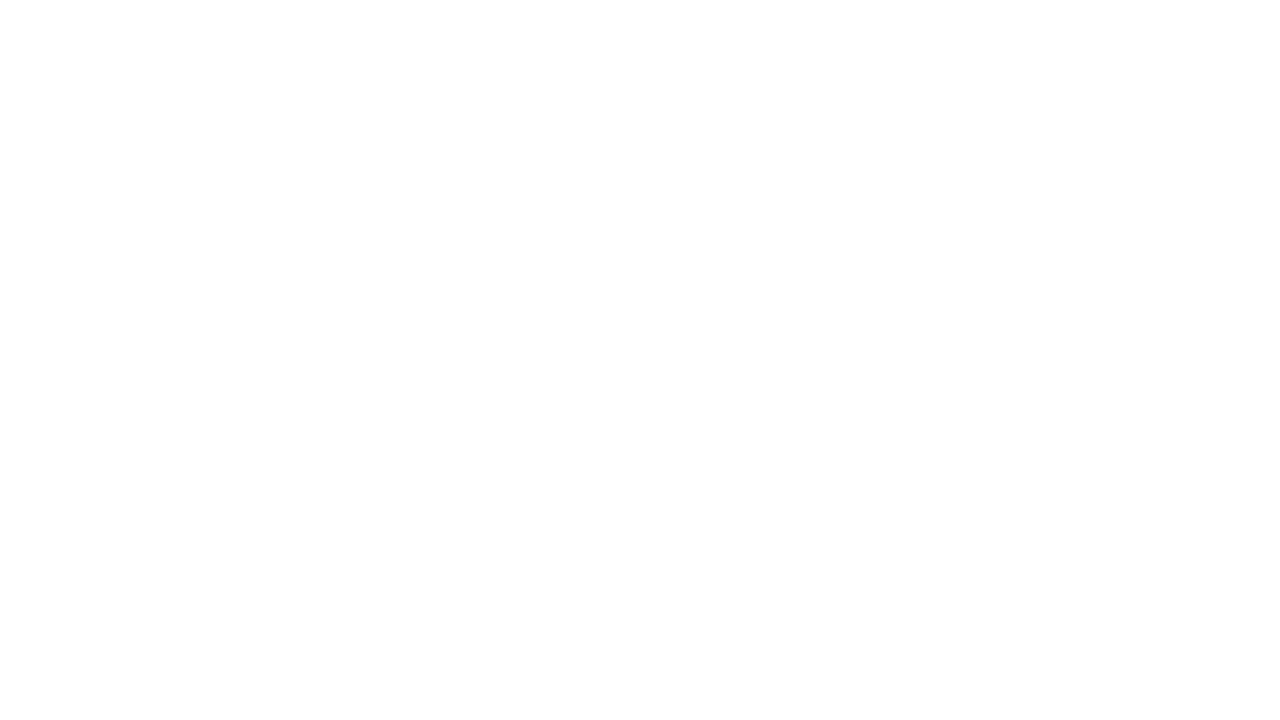

Navigated forward in browser history
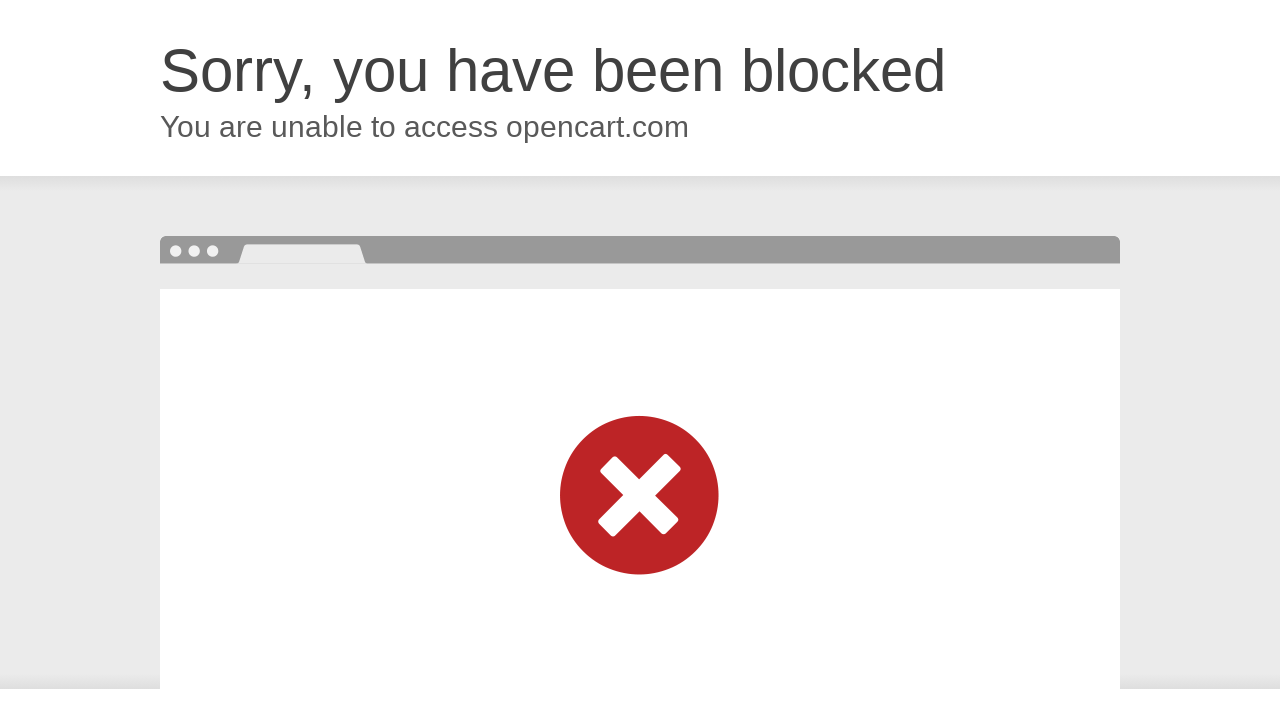

Refreshed the current page
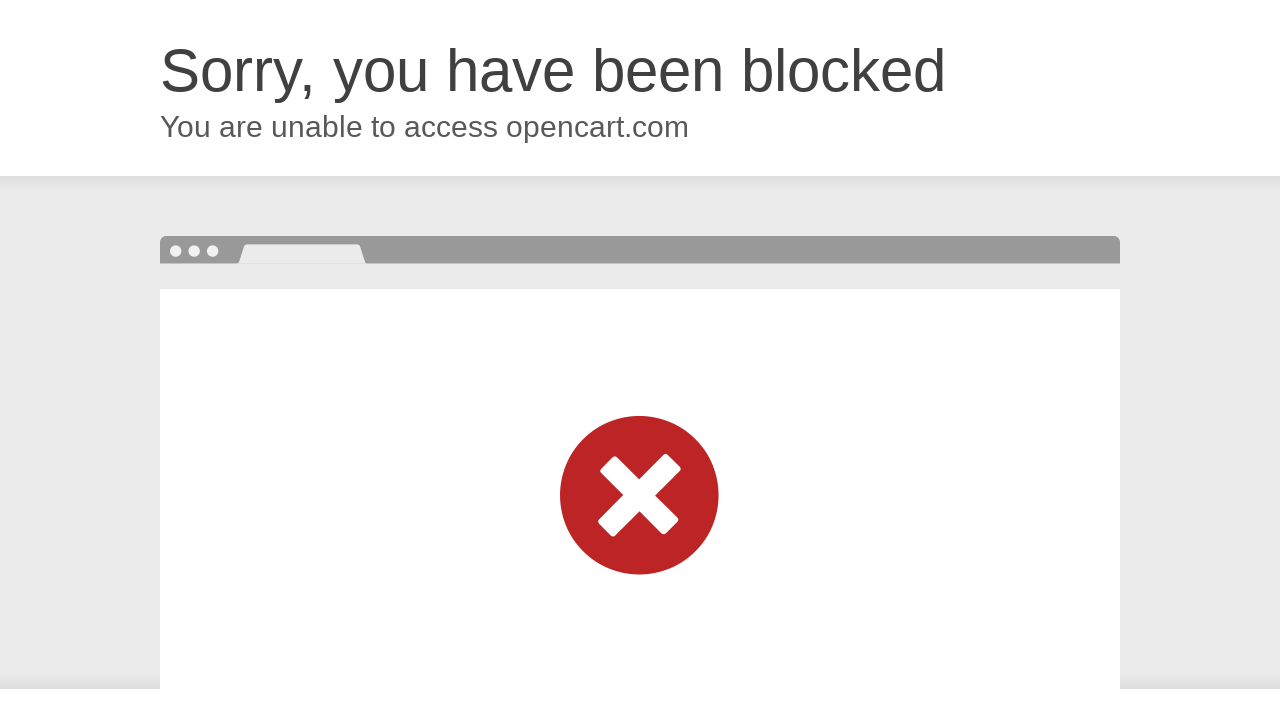

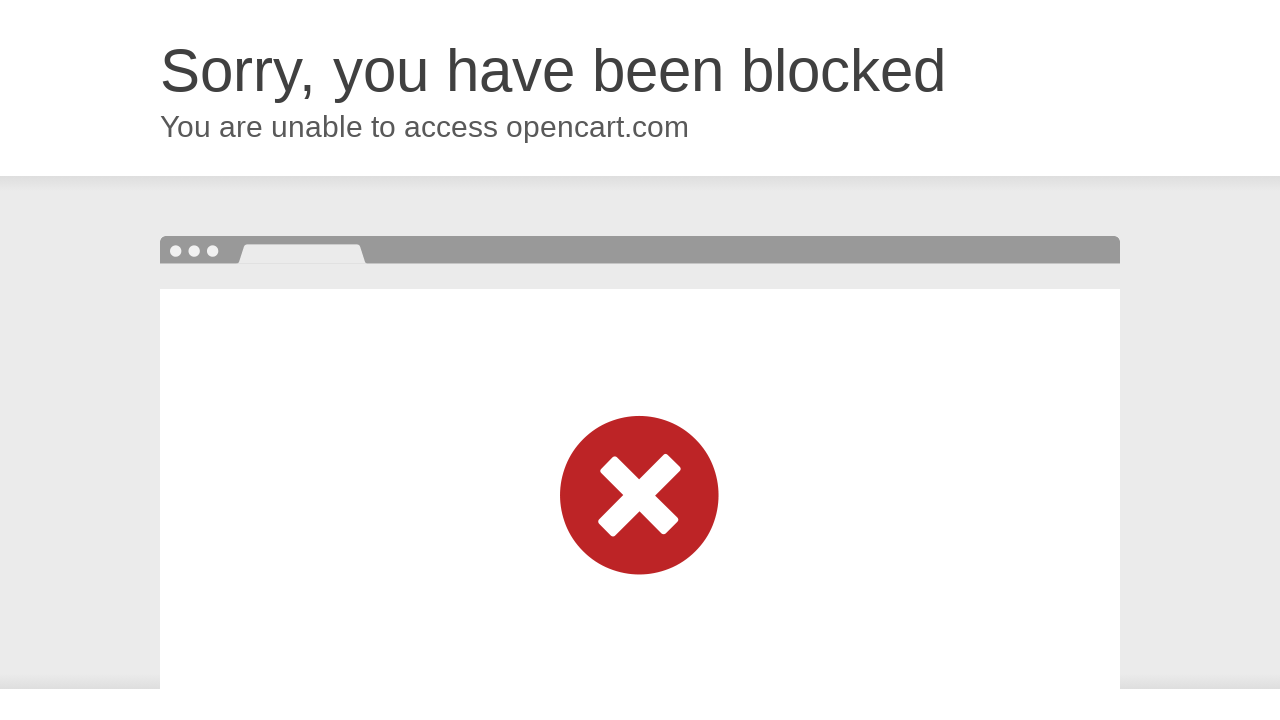